Tests dropdown menu functionality by clicking the dropdown button and selecting the autocomplete option

Starting URL: https://formy-project.herokuapp.com/dropdown

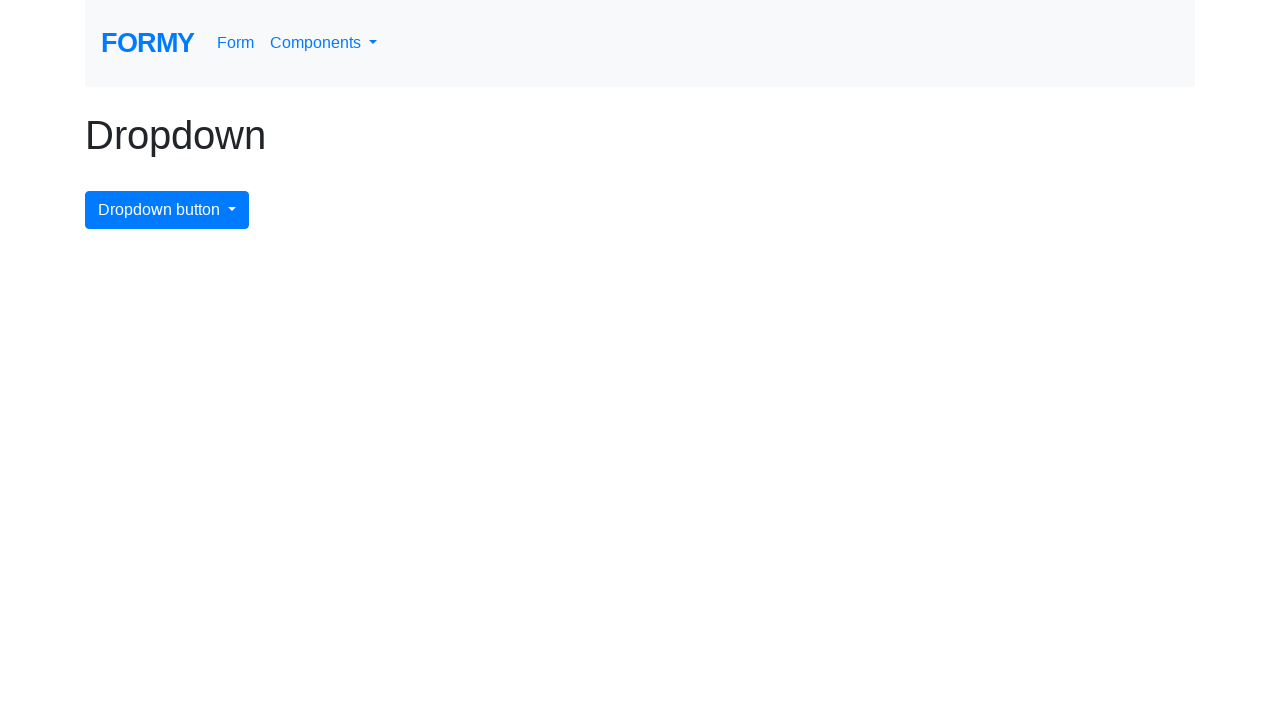

Clicked dropdown button to open menu at (167, 210) on #dropdownMenuButton
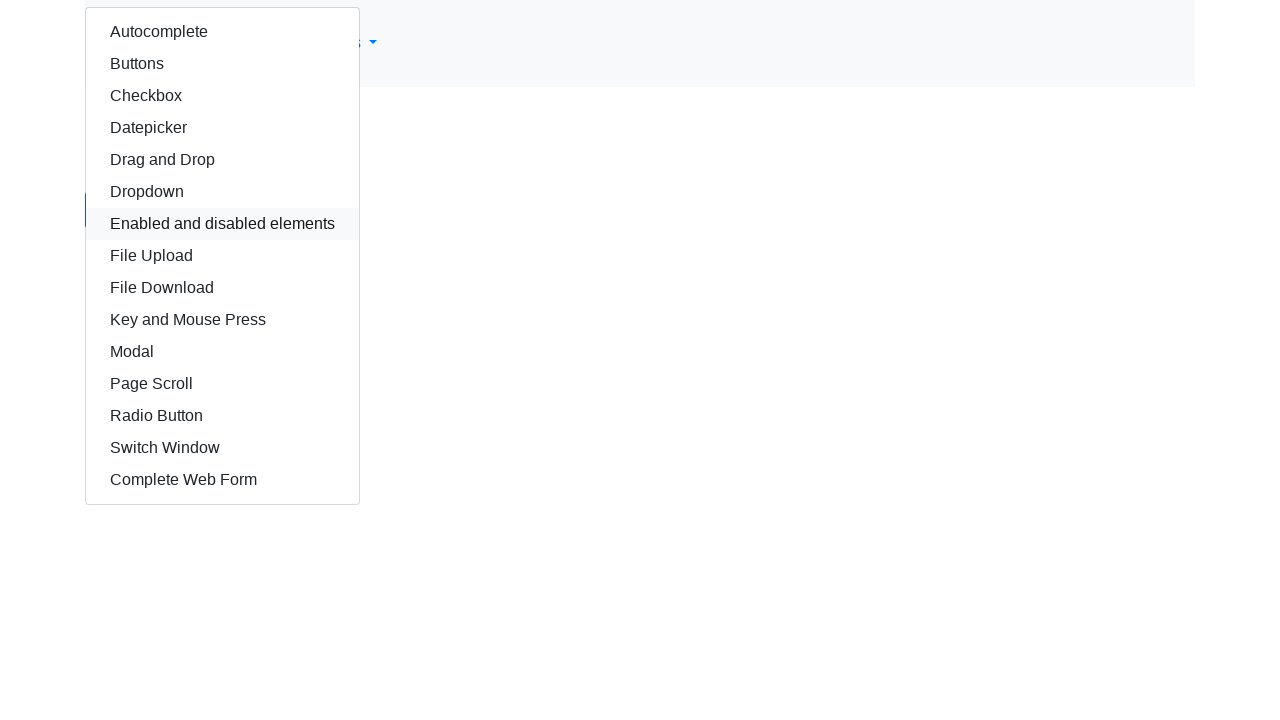

Selected autocomplete option from dropdown menu at (222, 32) on #autocomplete
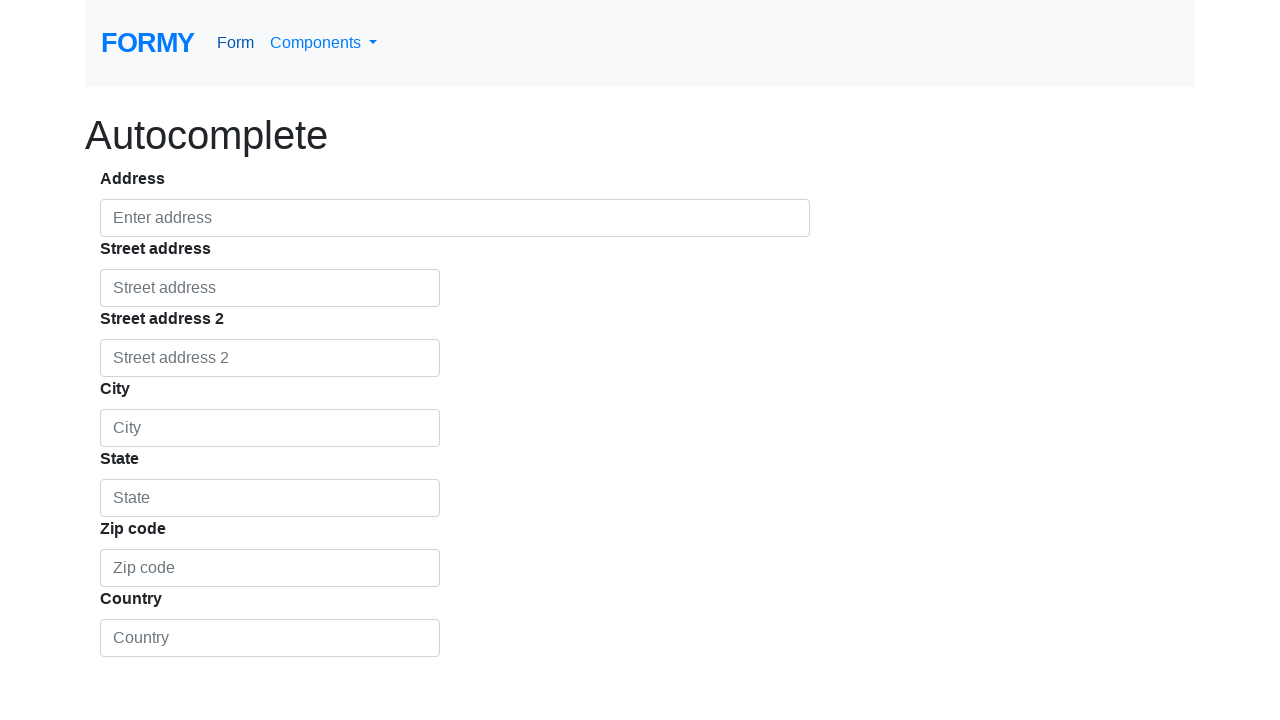

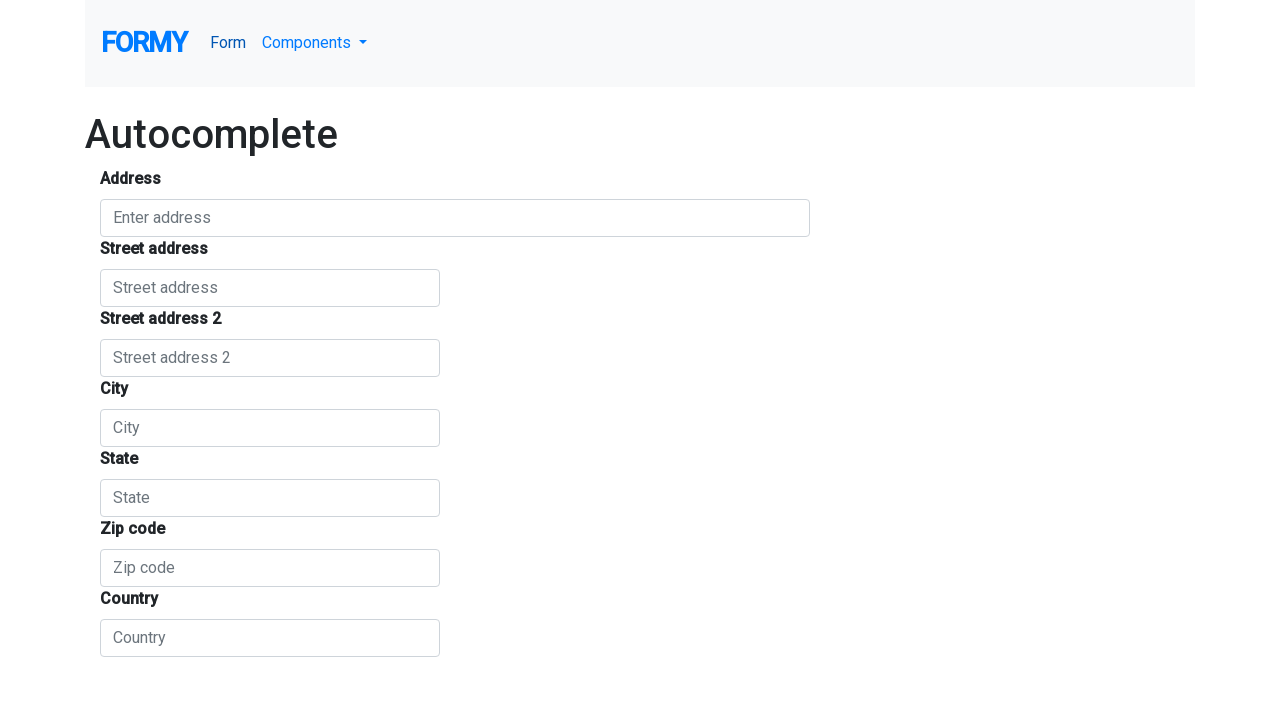